Tests a simple form by filling in first name, last name, city, and country fields using different element locator strategies, then submits the form

Starting URL: http://suninjuly.github.io/simple_form_find_task.html

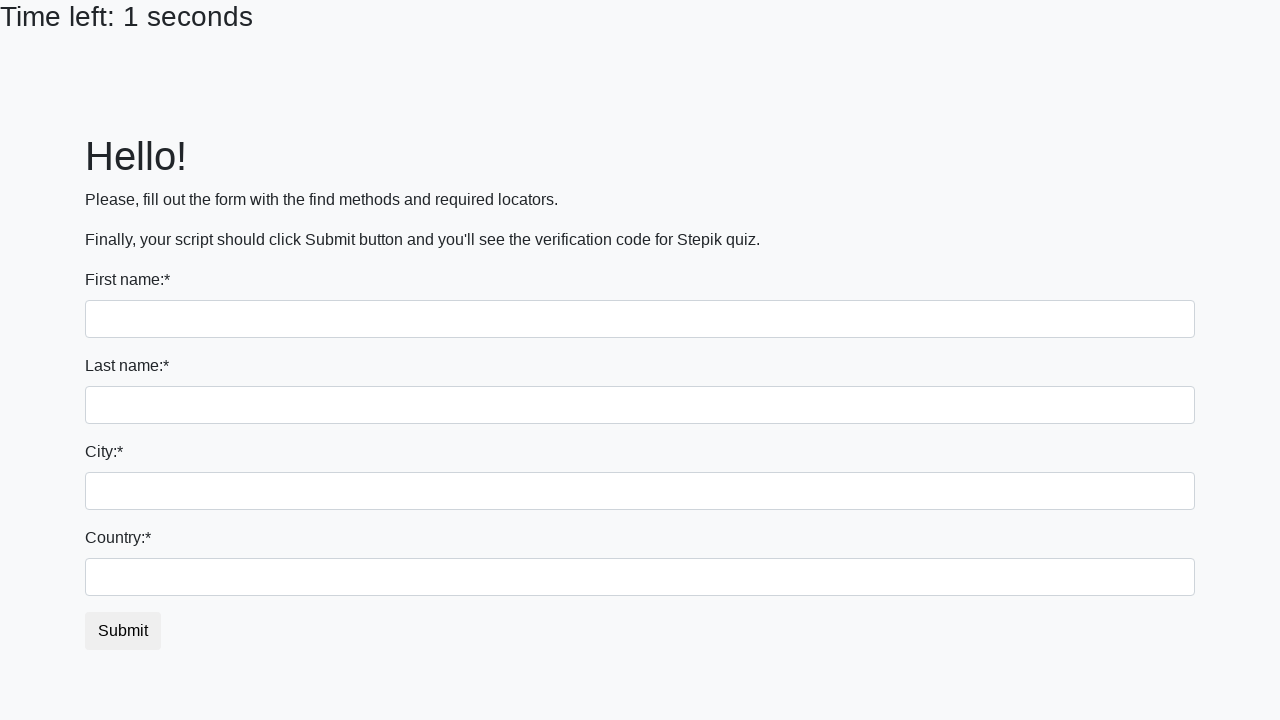

Filled first name field with 'Ivan' using tag name locator on input
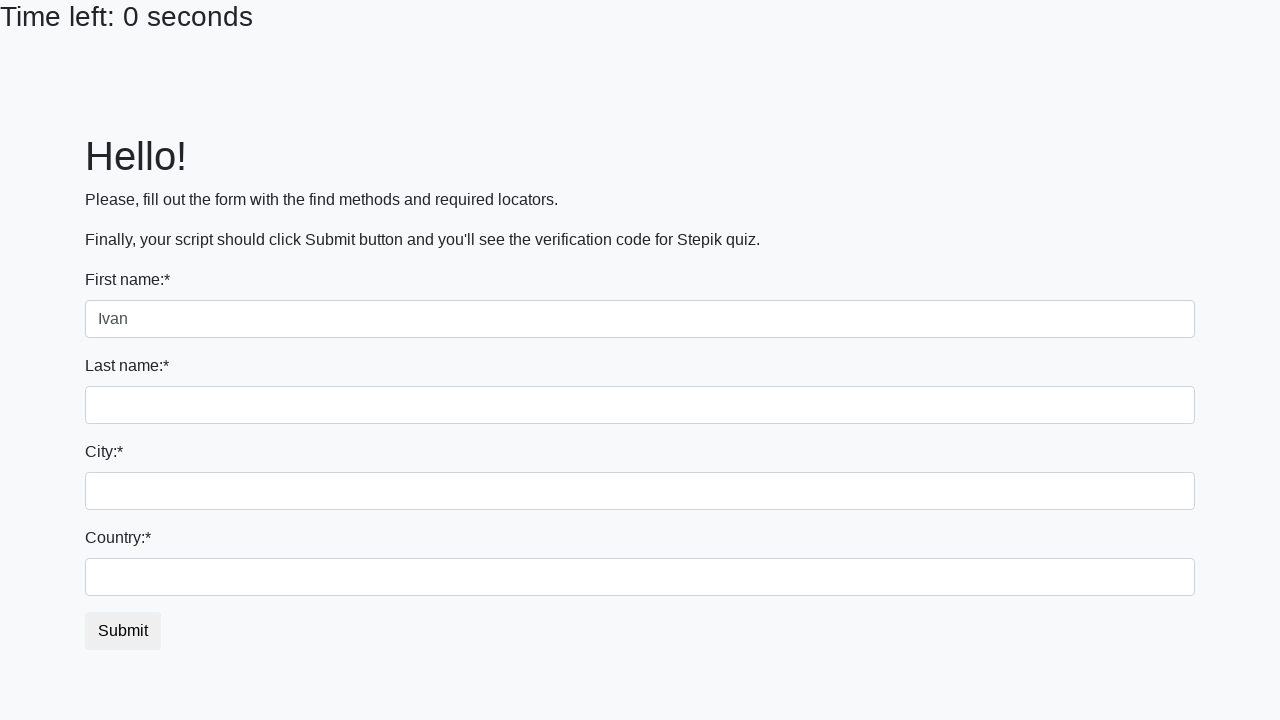

Filled last name field with 'Petrov' using name attribute locator on input[name='last_name']
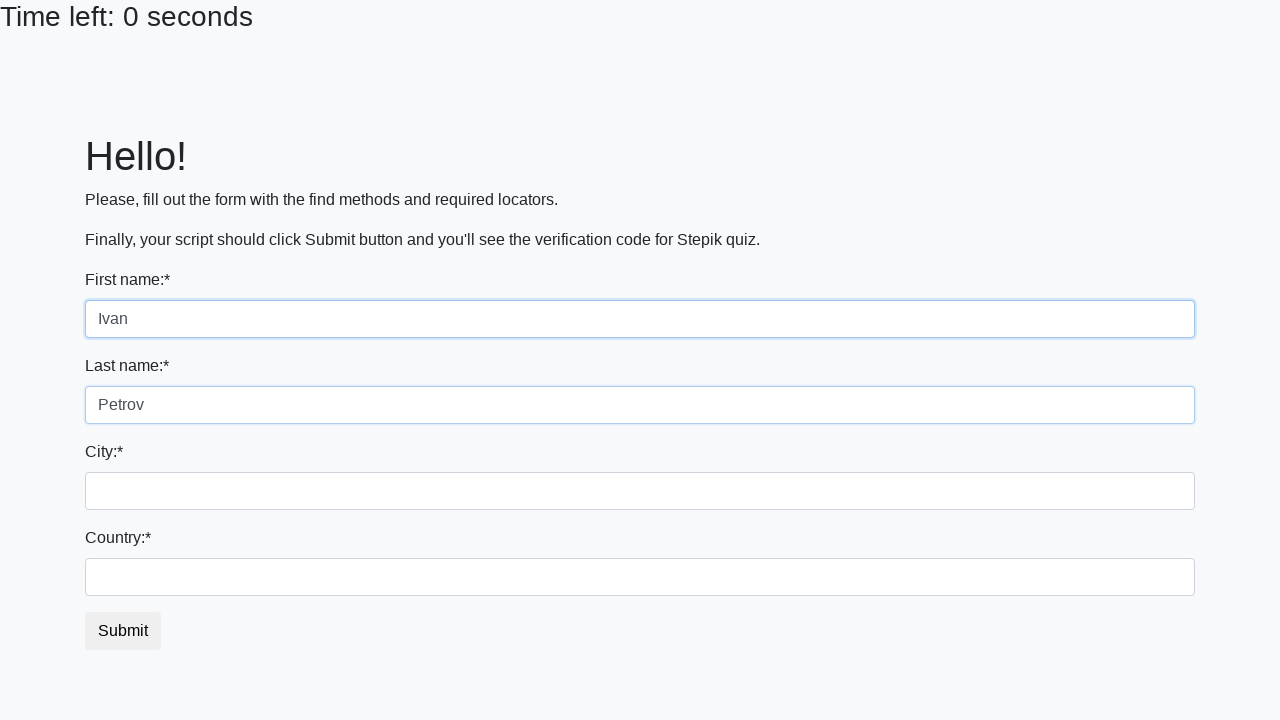

Filled city field with 'Smolensk' using class locator on .form-control.city
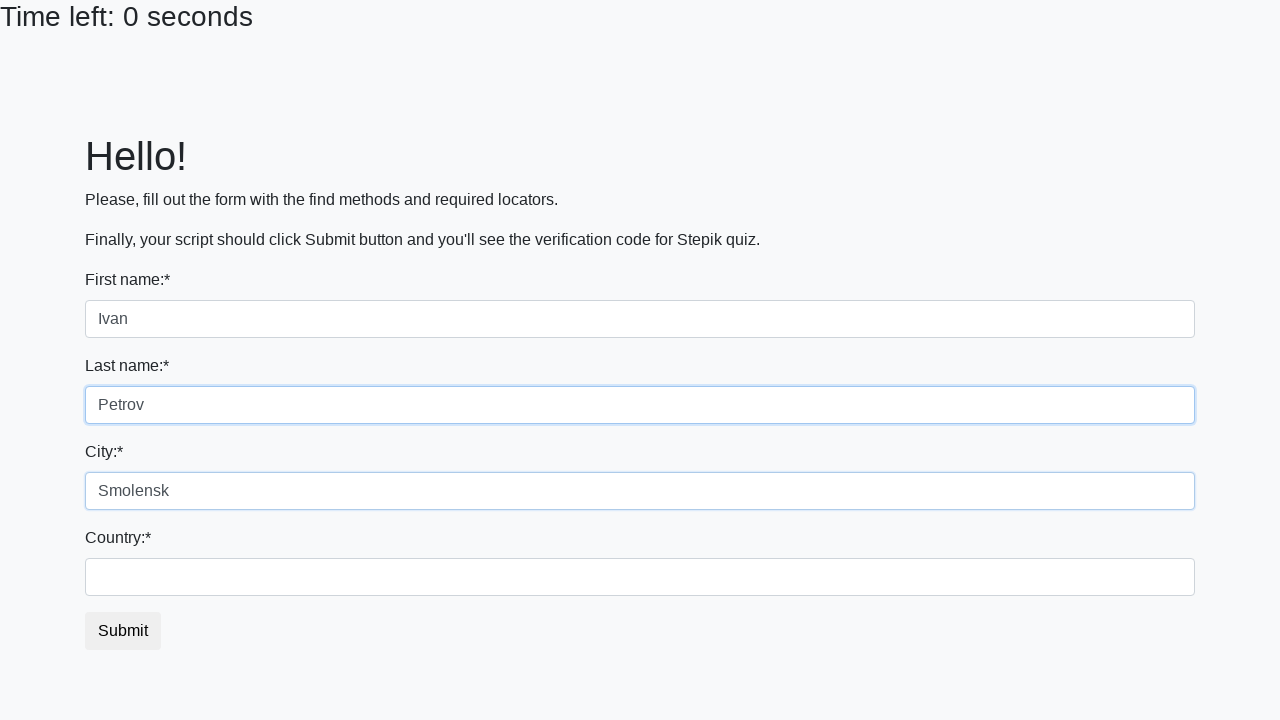

Filled country field with 'Russia' using ID locator on #country
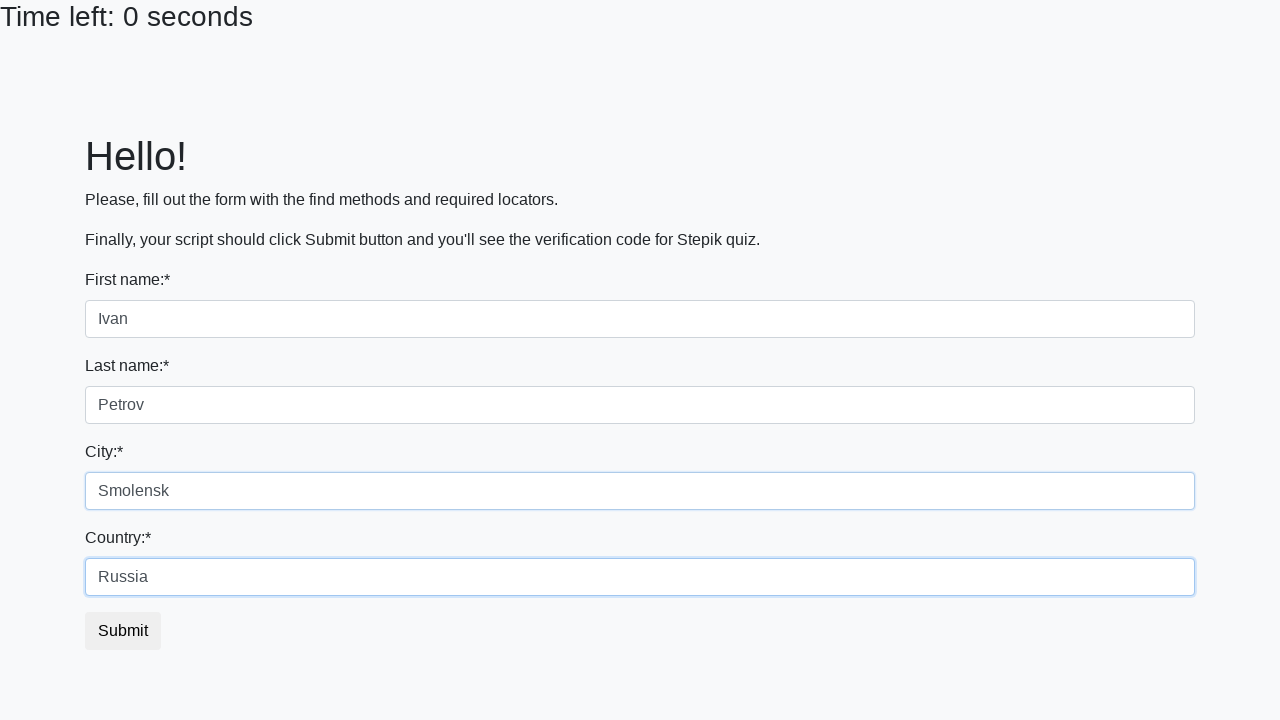

Clicked submit button to submit the form at (123, 631) on button.btn
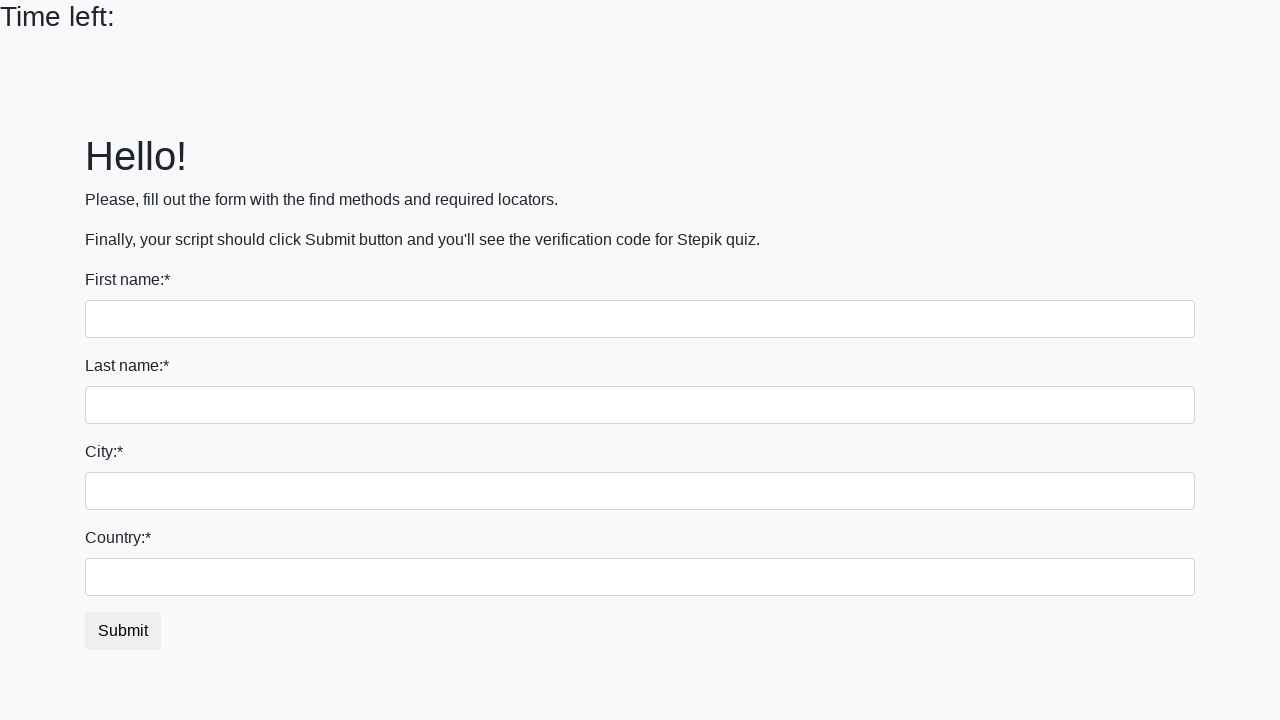

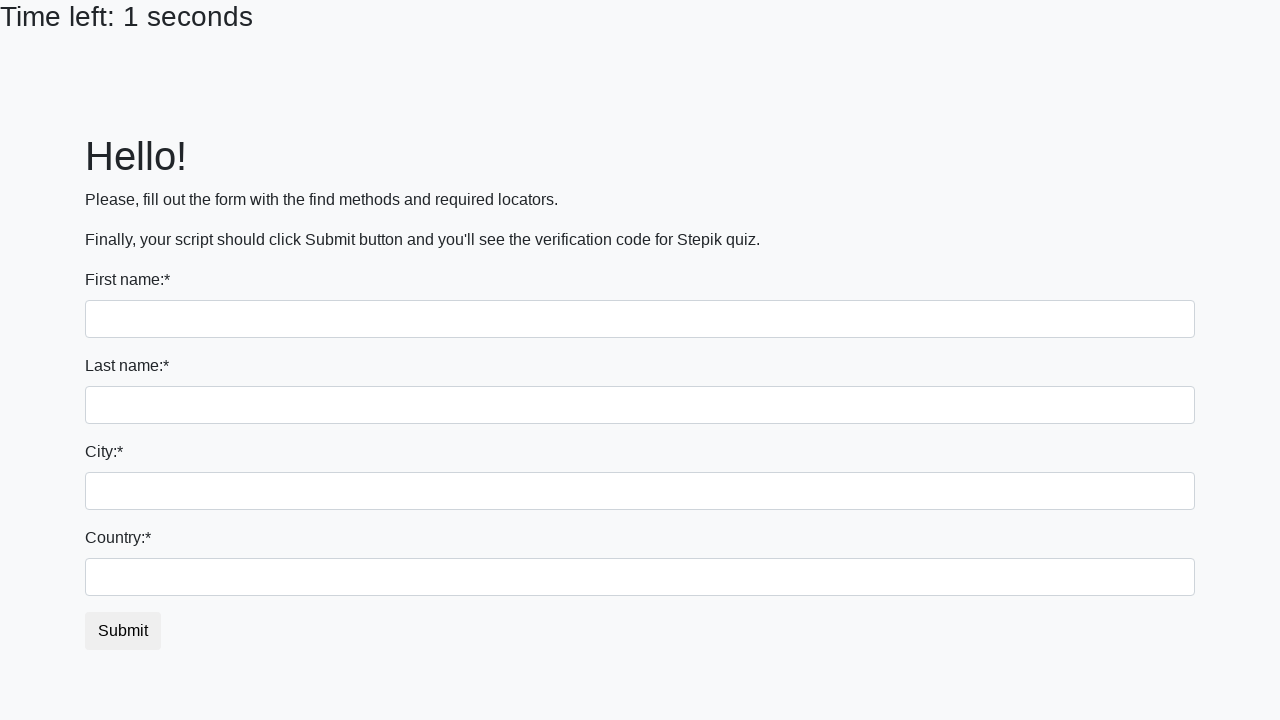